Verifies that the Java Basic course page on IT Hillel loads correctly and displays key elements including the page title, course rating, and course description sections.

Starting URL: https://ithillel.ua/courses/java-basic

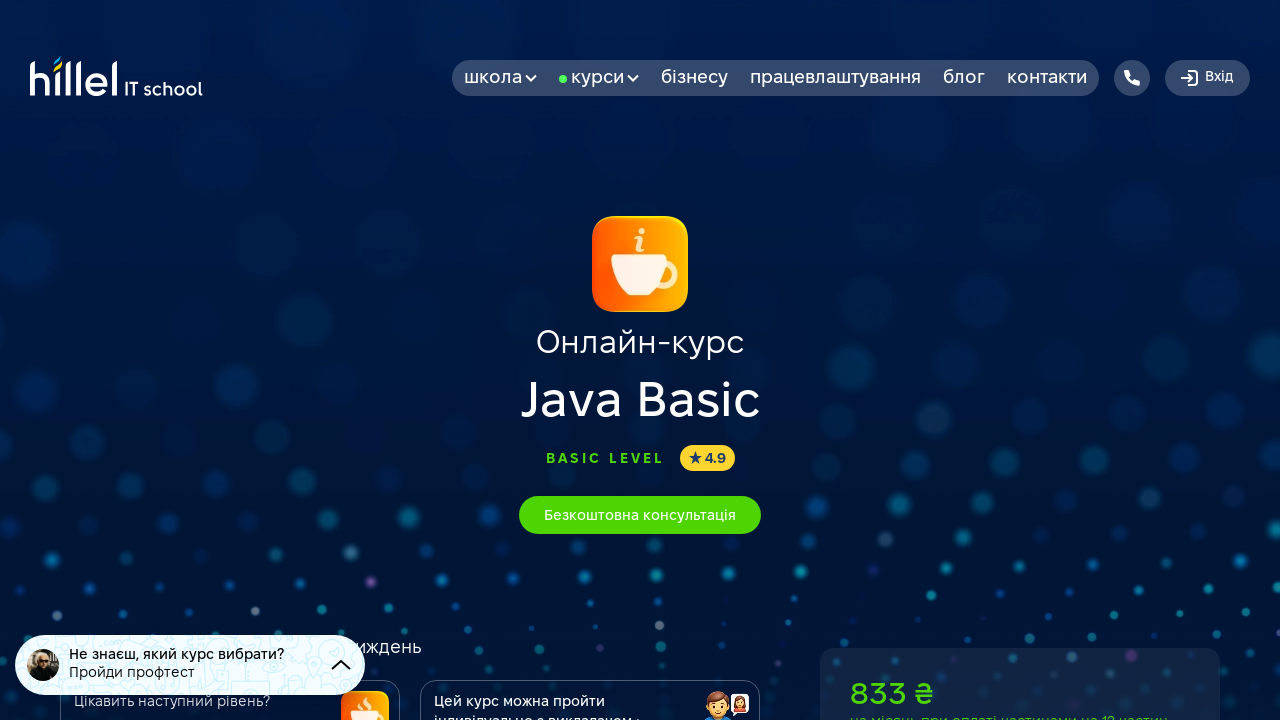

Navigated to Java Basic course page
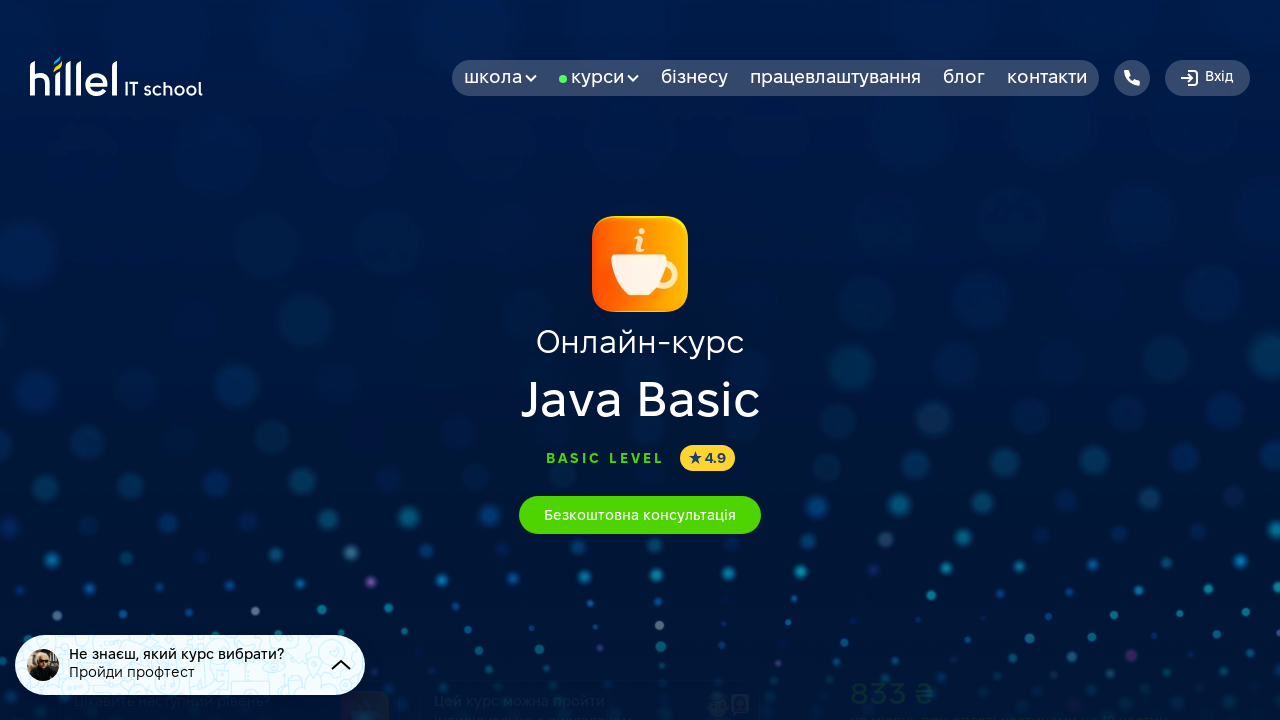

Retrieved page title: ▷ Курси Java для початківців - online вивчення Java з нуля в школі Hillel
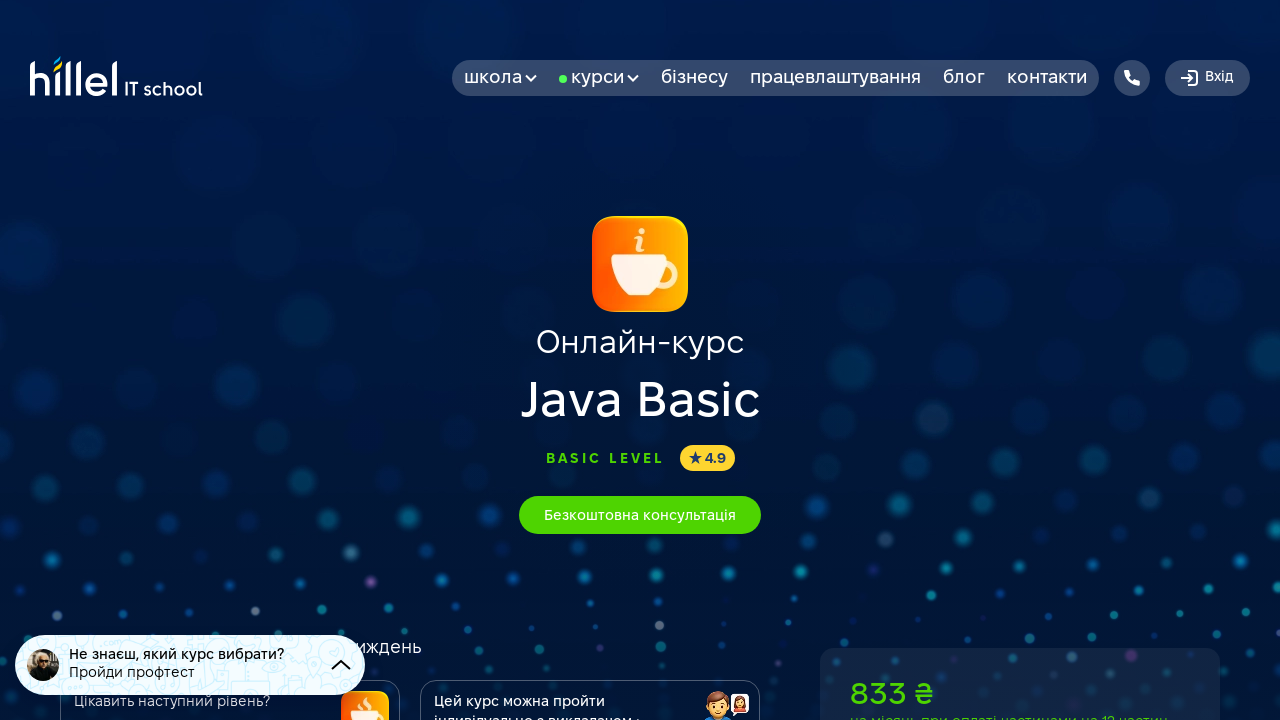

Waited for course rating element to load
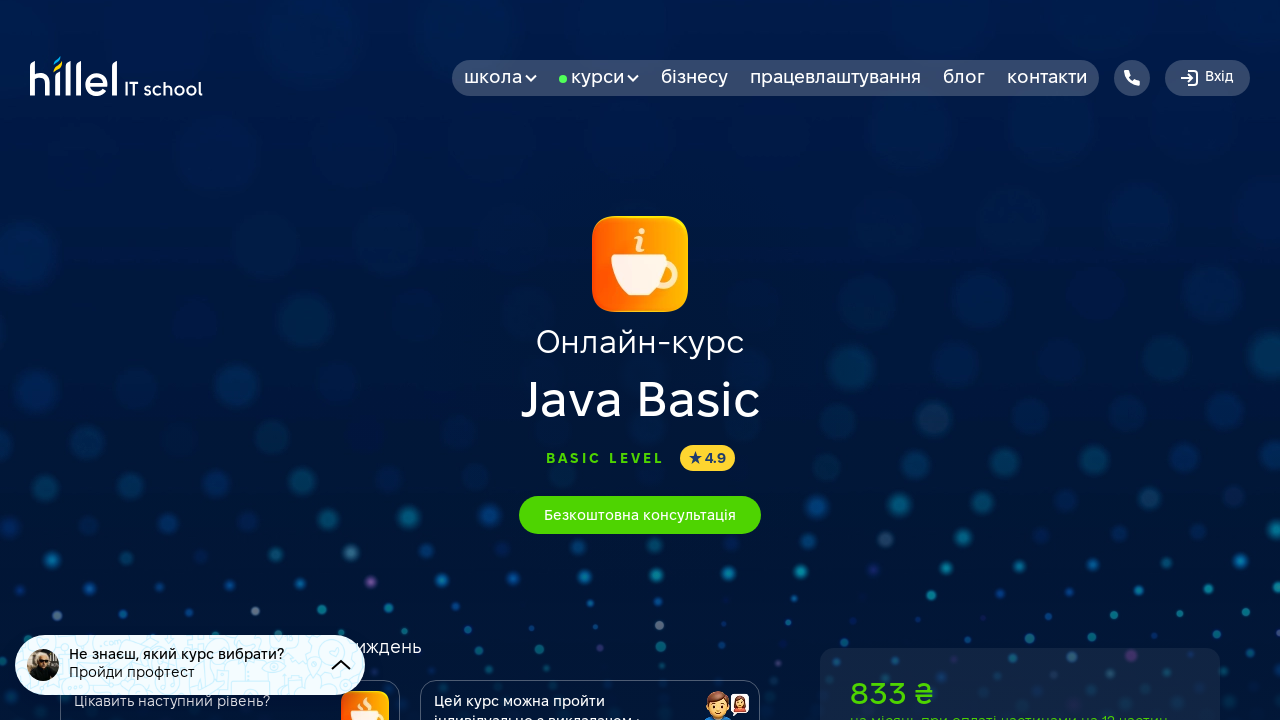

Located course rating element
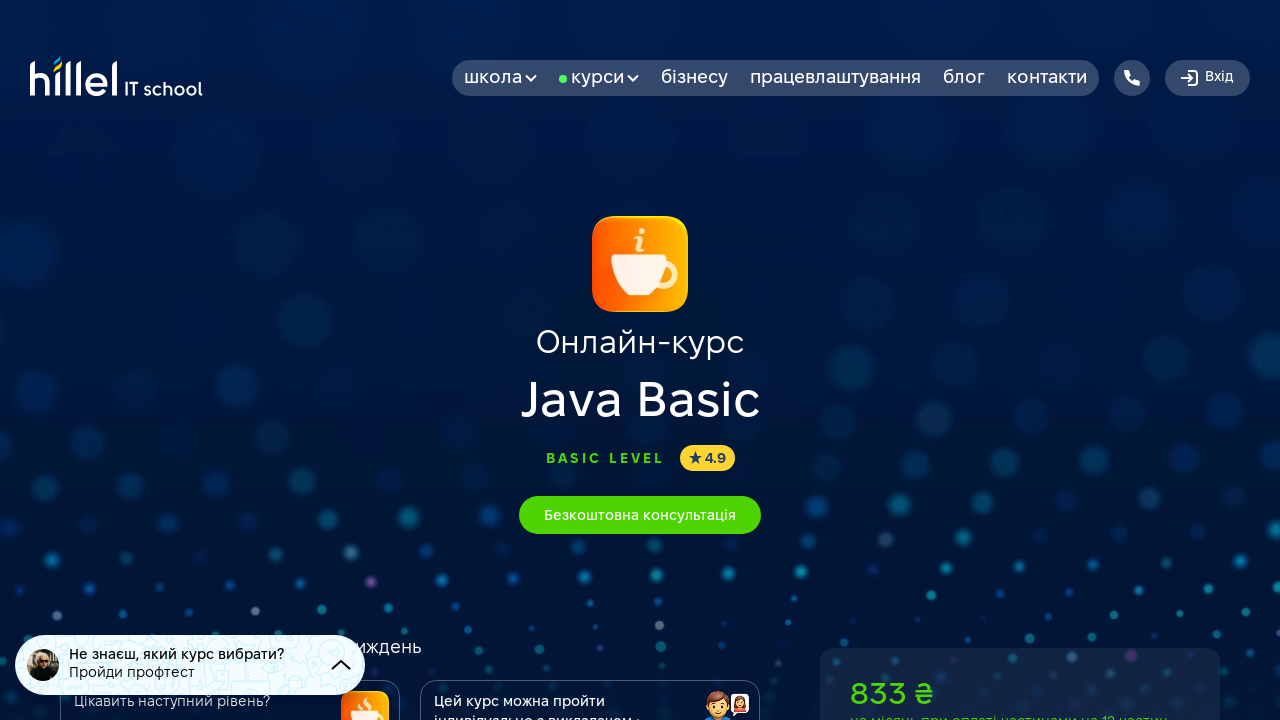

Retrieved course rating: 
											
											4.9
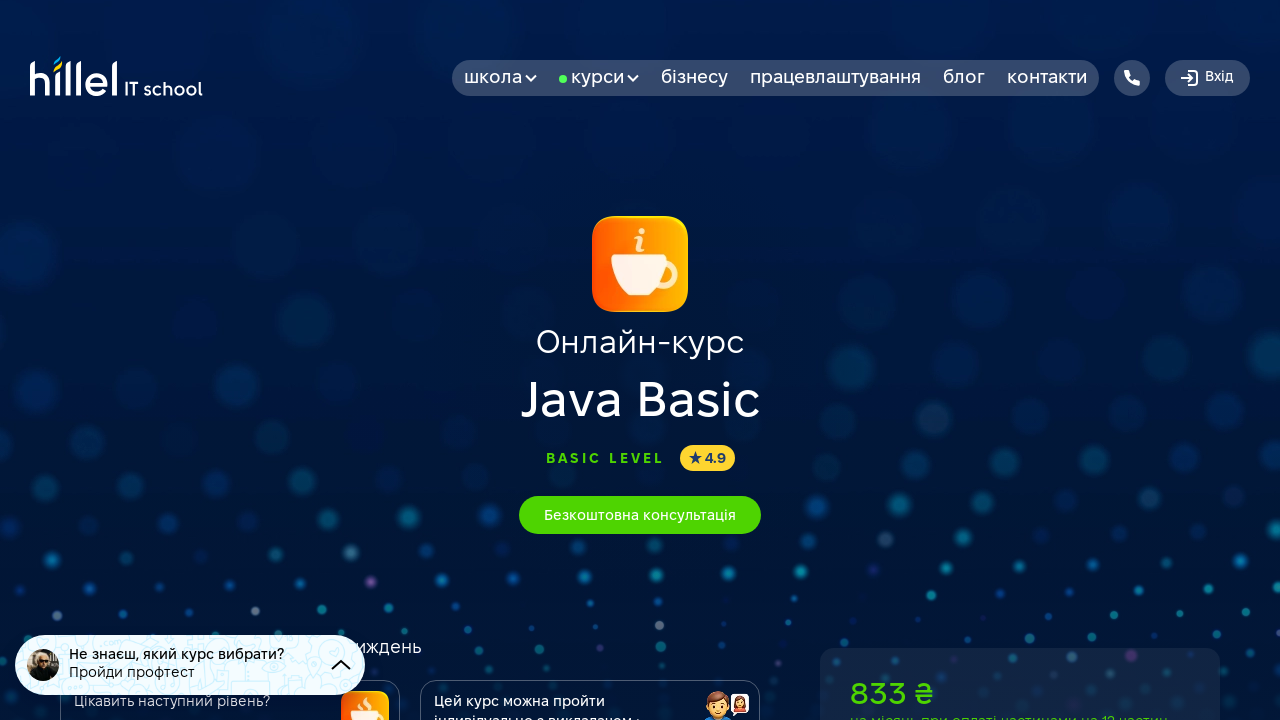

Waited for course description section to load
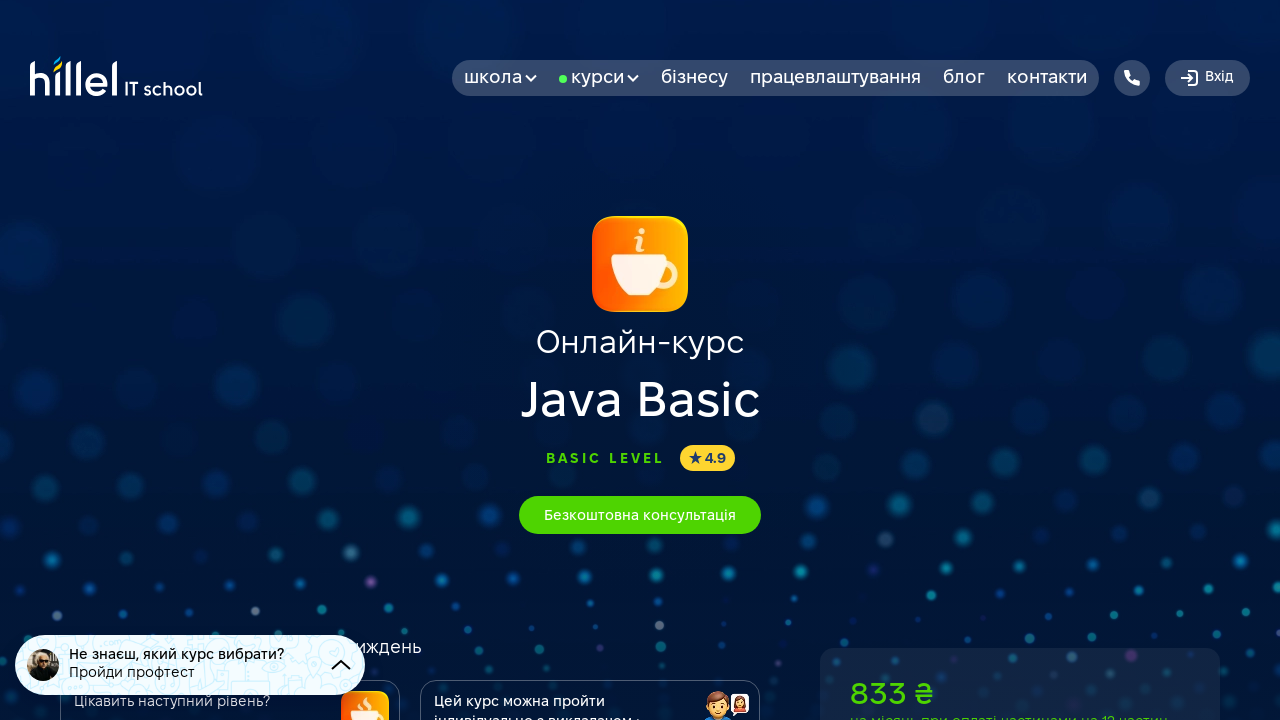

Located course description element
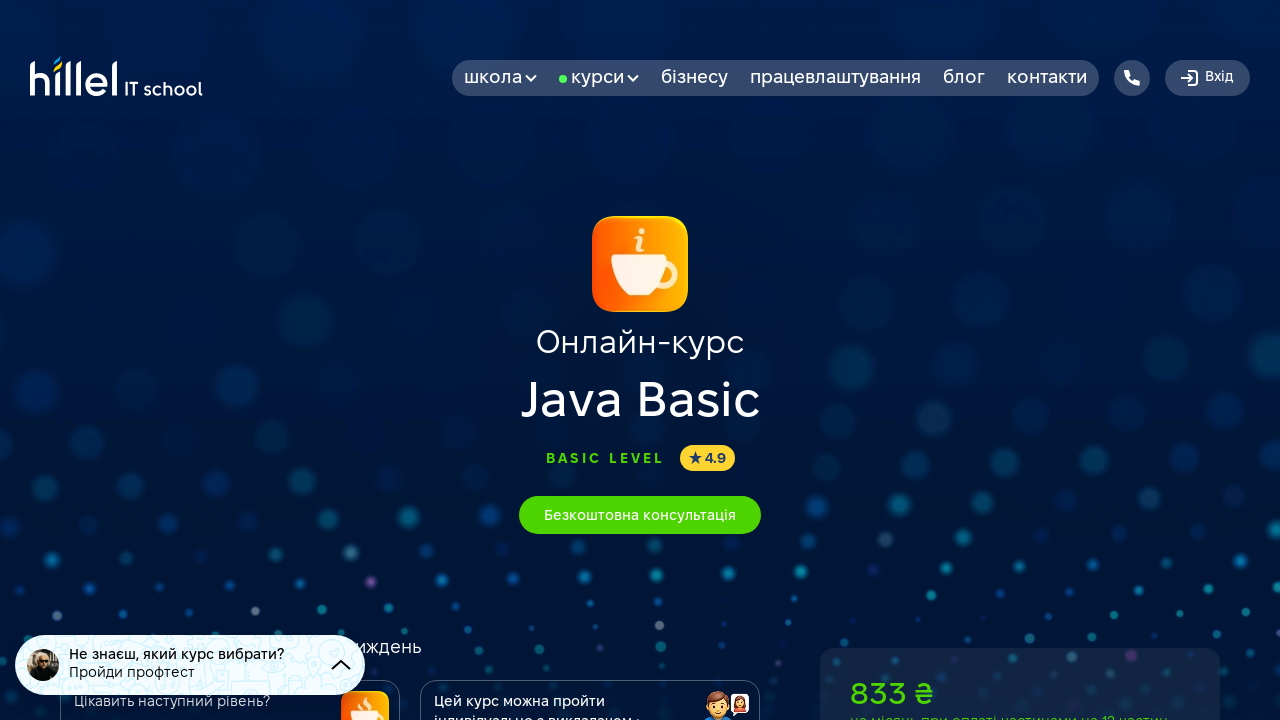

Retrieved course description text
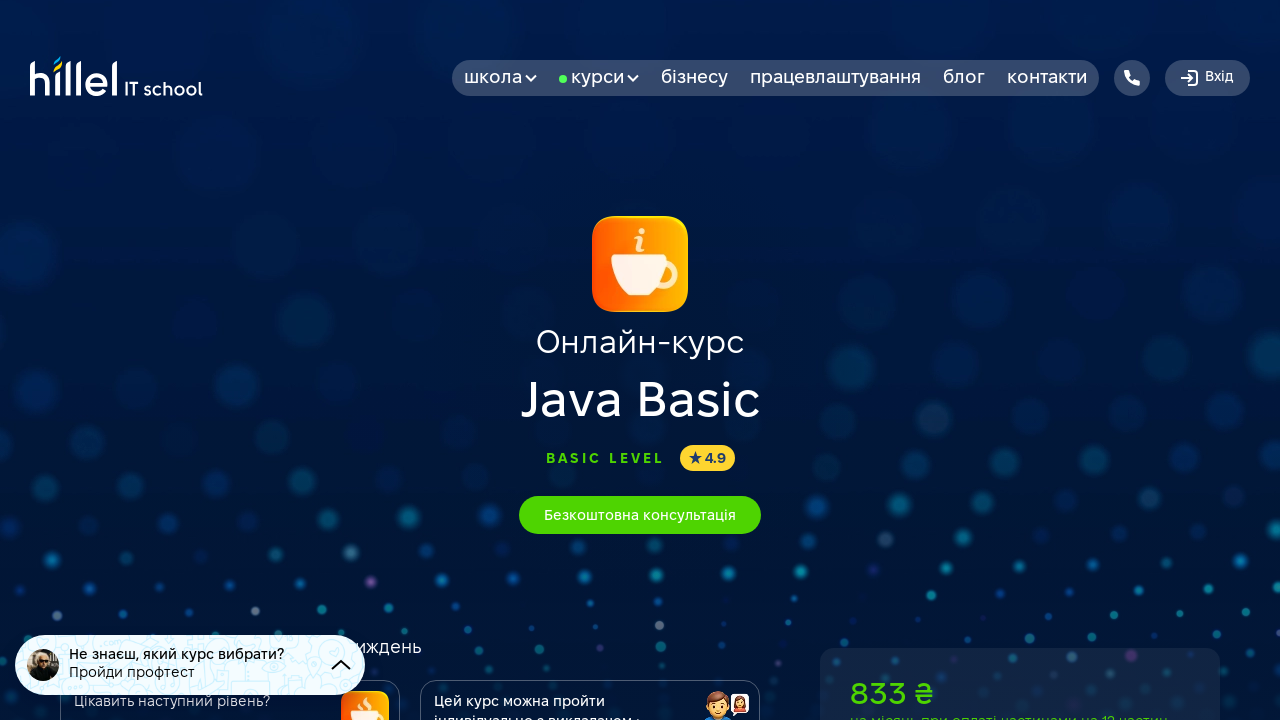

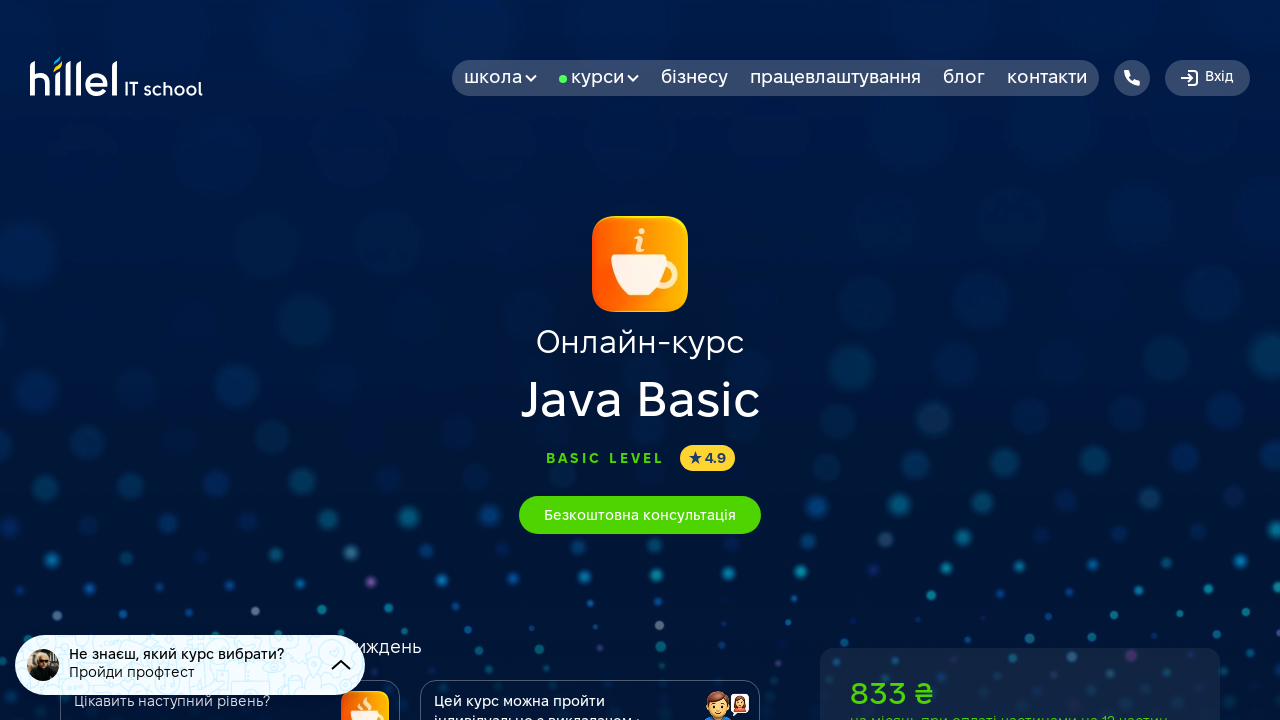